Tests a form submission on DemoQA by filling in full name, email, current address, and permanent address fields, then submitting and verifying the displayed results.

Starting URL: http://demoqa.com/text-box

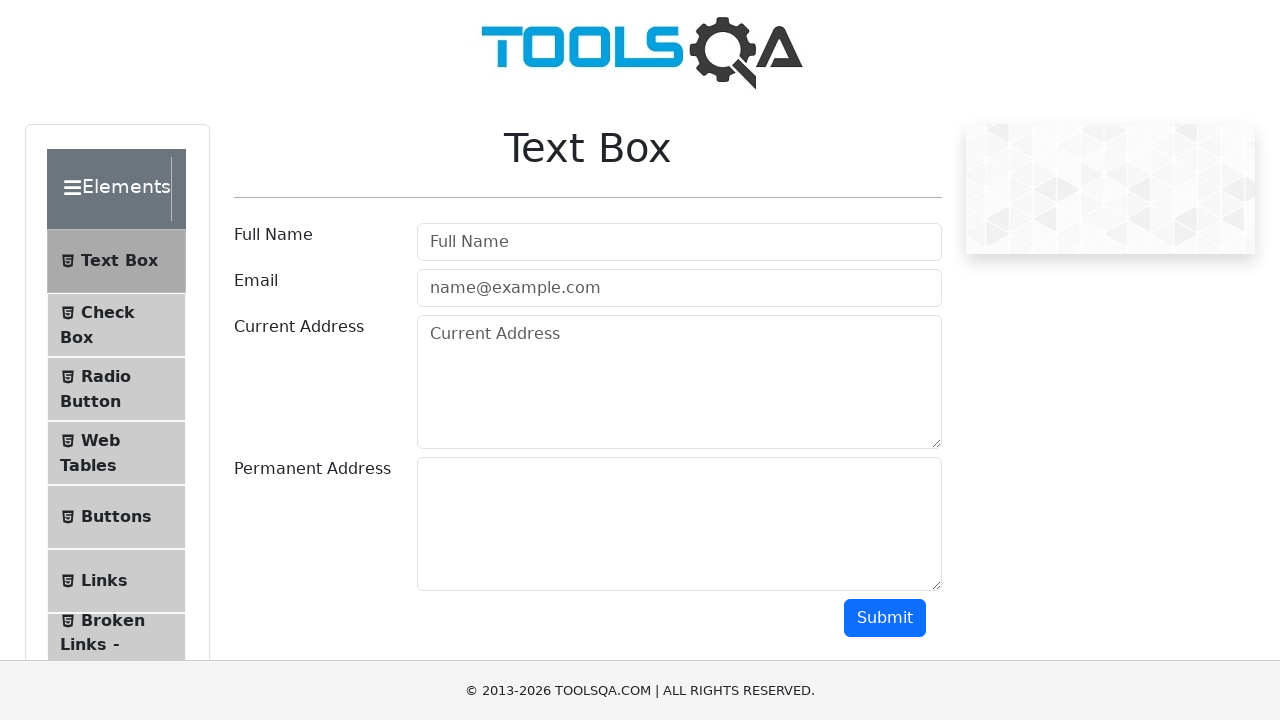

Clicked on Full Name field at (679, 242) on input#userName
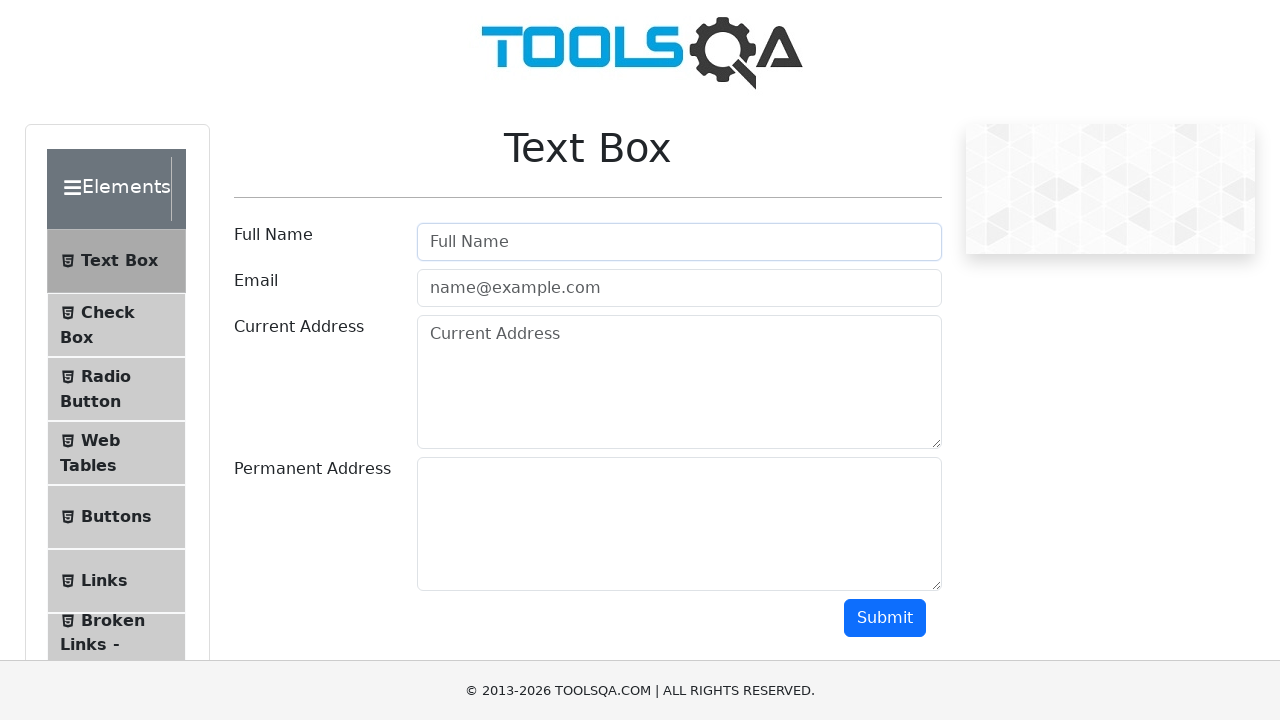

Filled Full Name field with 'Automation' on input#userName
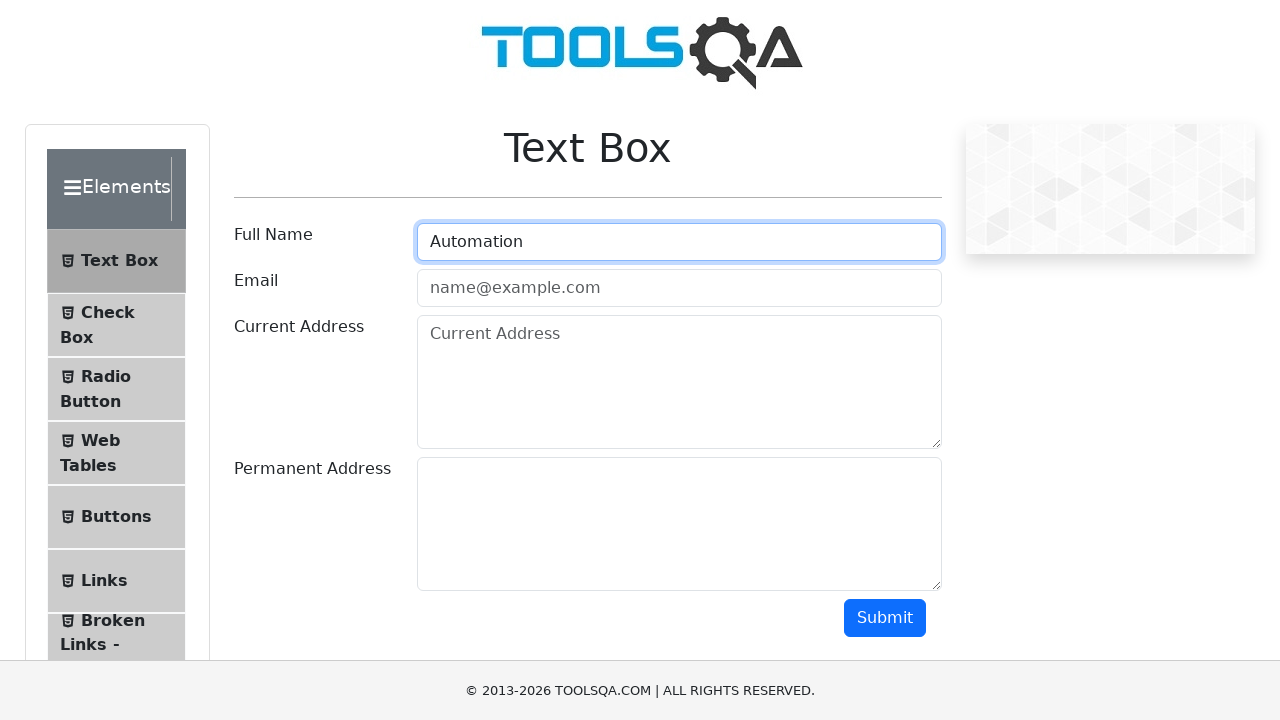

Clicked on Email field at (679, 288) on input#userEmail
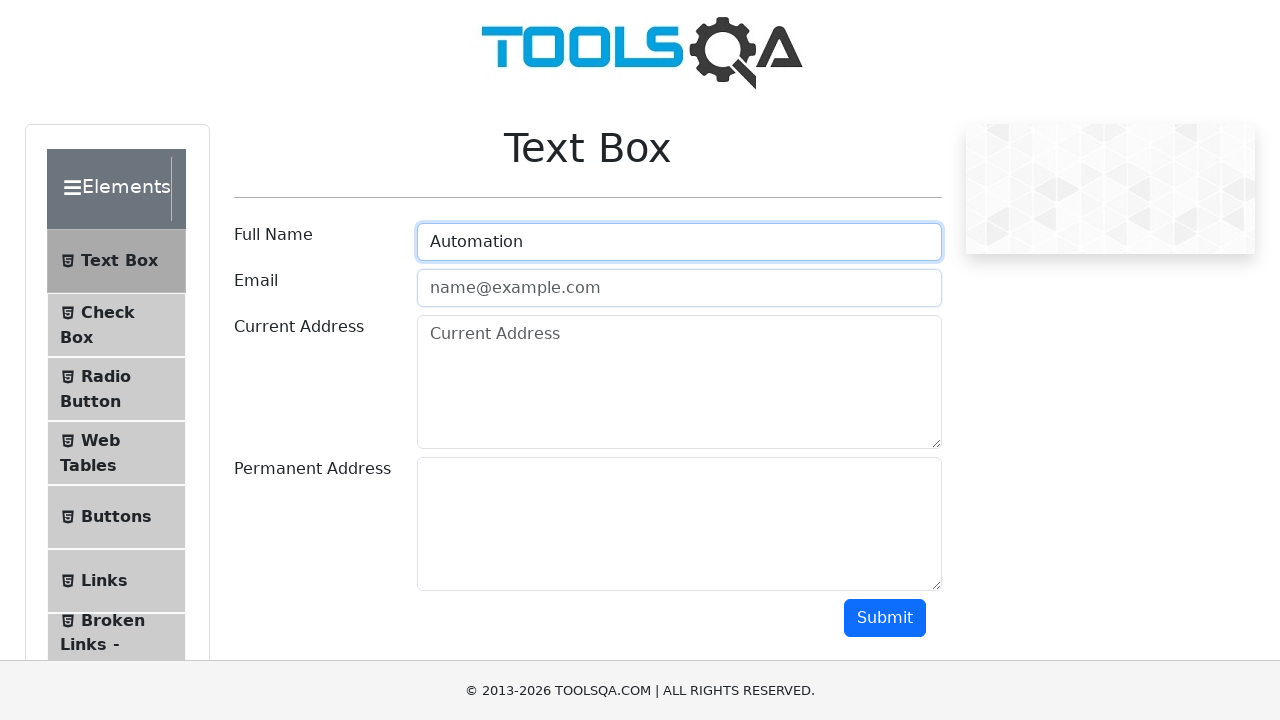

Filled Email field with 'Testing@gmail.com' on input#userEmail
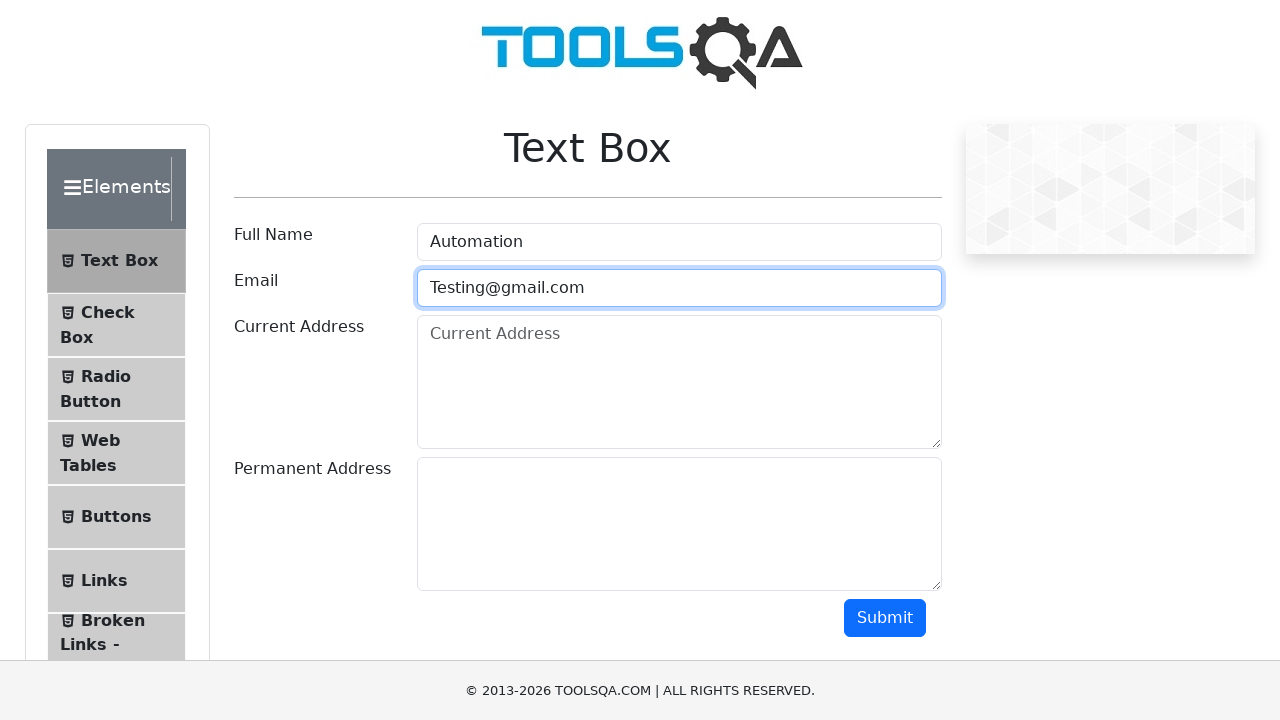

Clicked on Current Address field at (679, 382) on textarea[placeholder='Current Address']
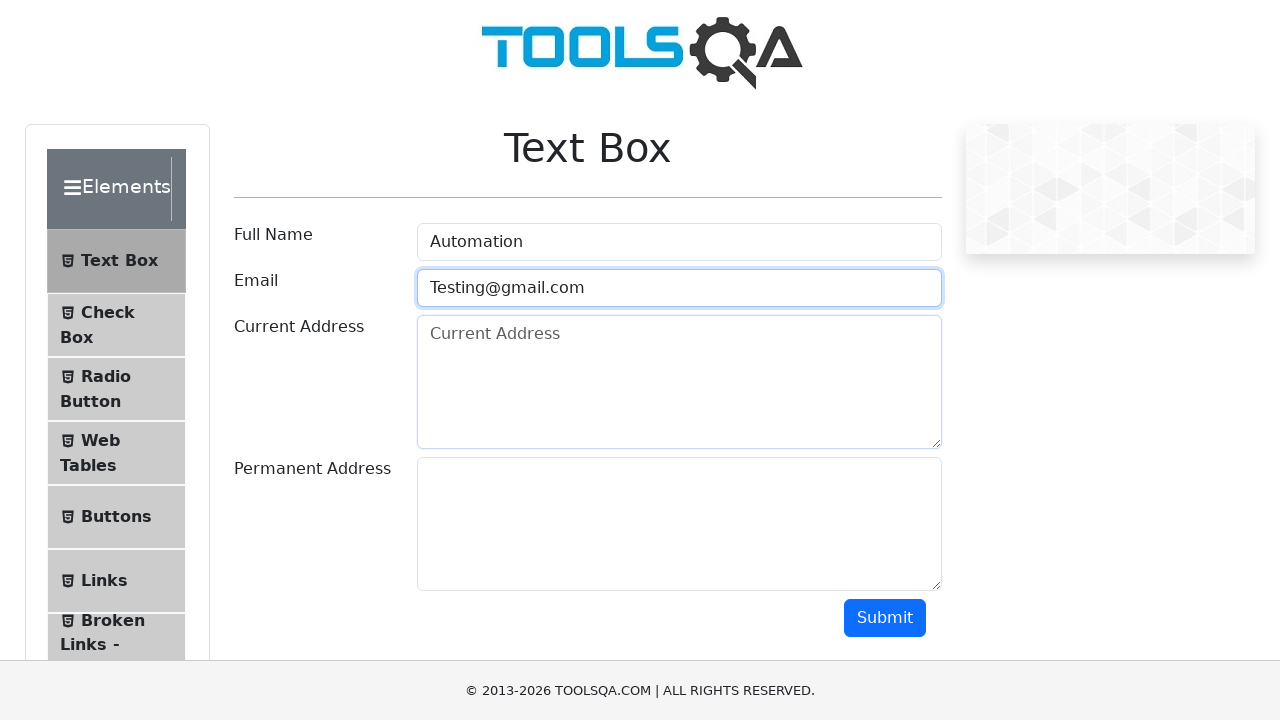

Filled Current Address field with 'Testing Current Address' on textarea[placeholder='Current Address']
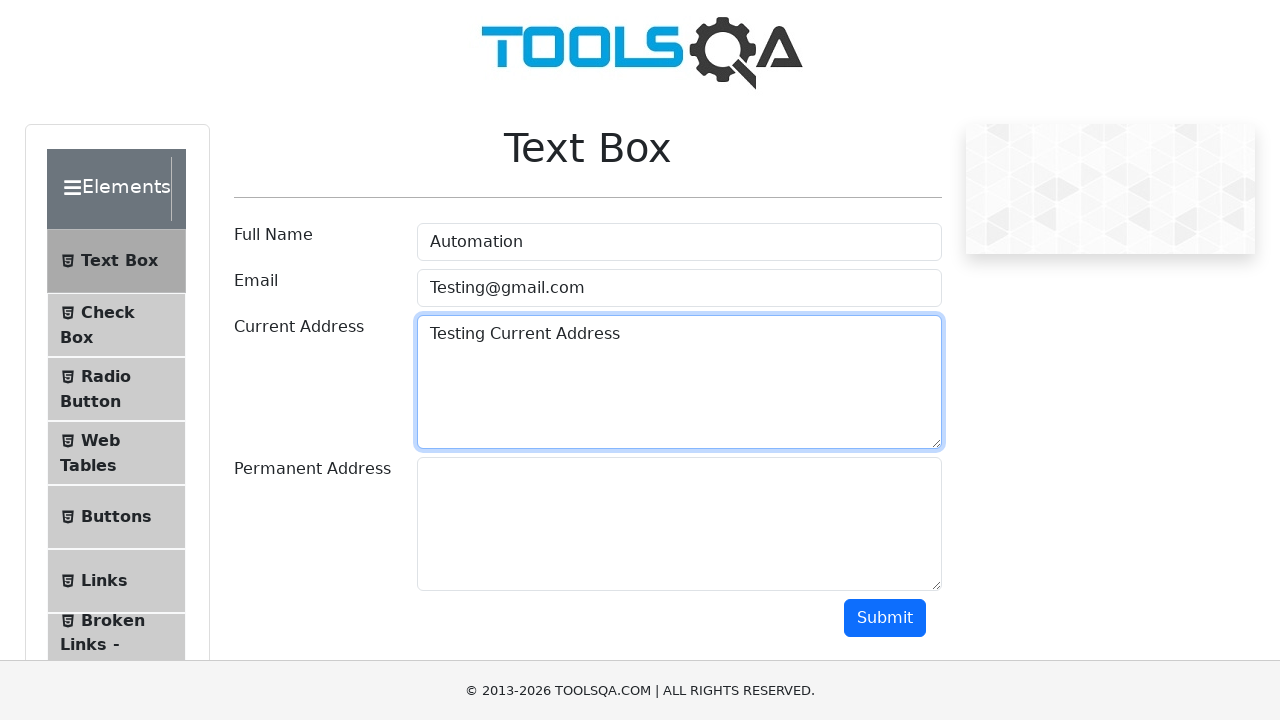

Clicked on Permanent Address field at (679, 524) on textarea#permanentAddress
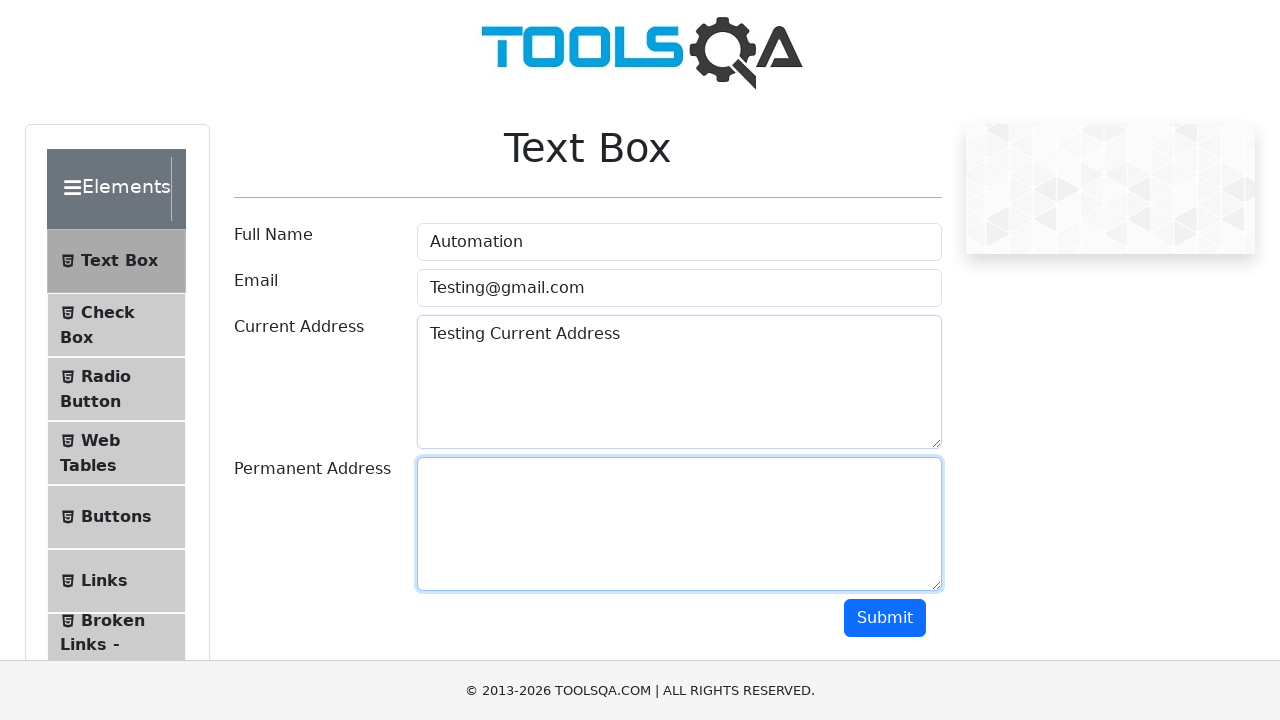

Filled Permanent Address field with 'Testing Permanent Address' on textarea#permanentAddress
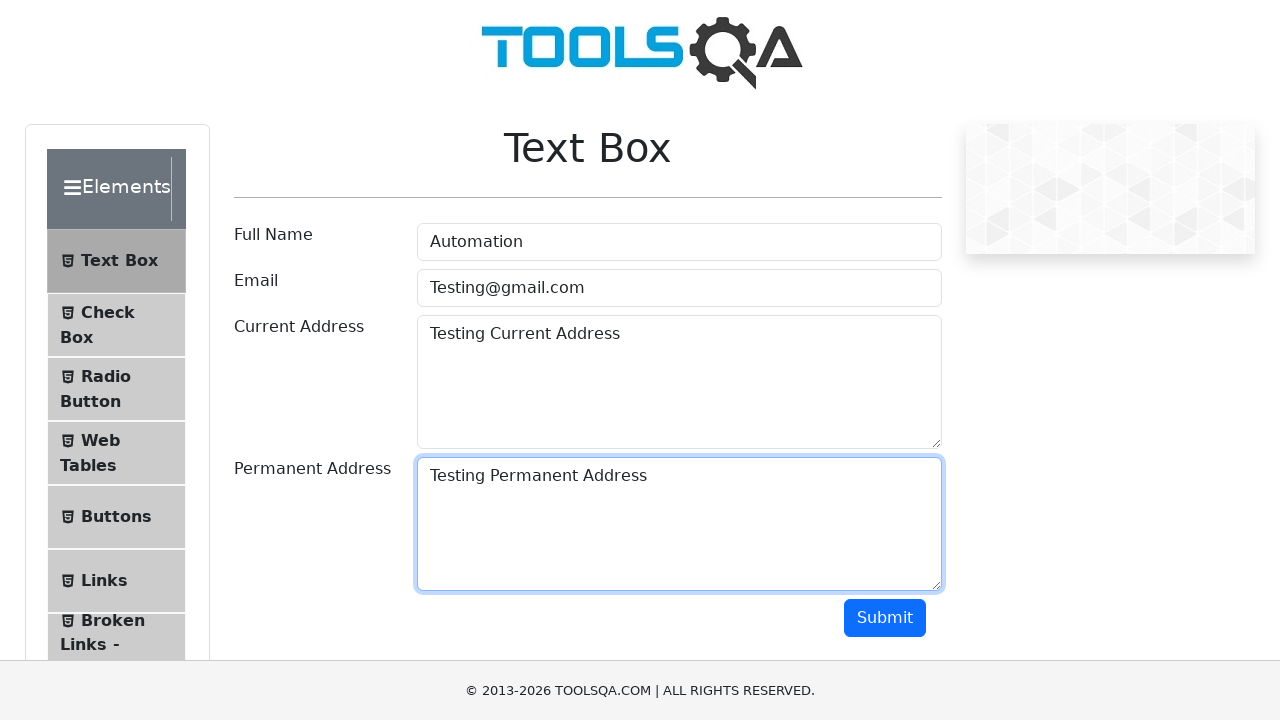

Clicked Submit button to submit the form at (885, 618) on #userForm button[type='button']
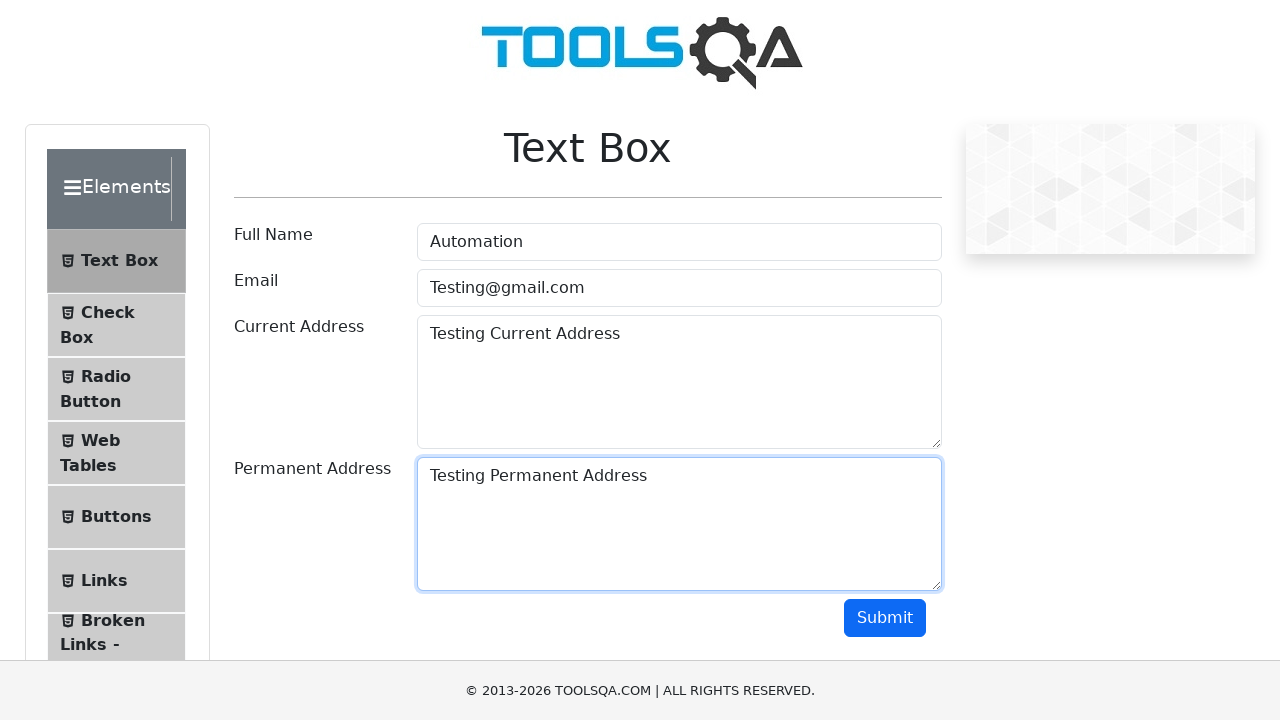

Waited for form submission results to display
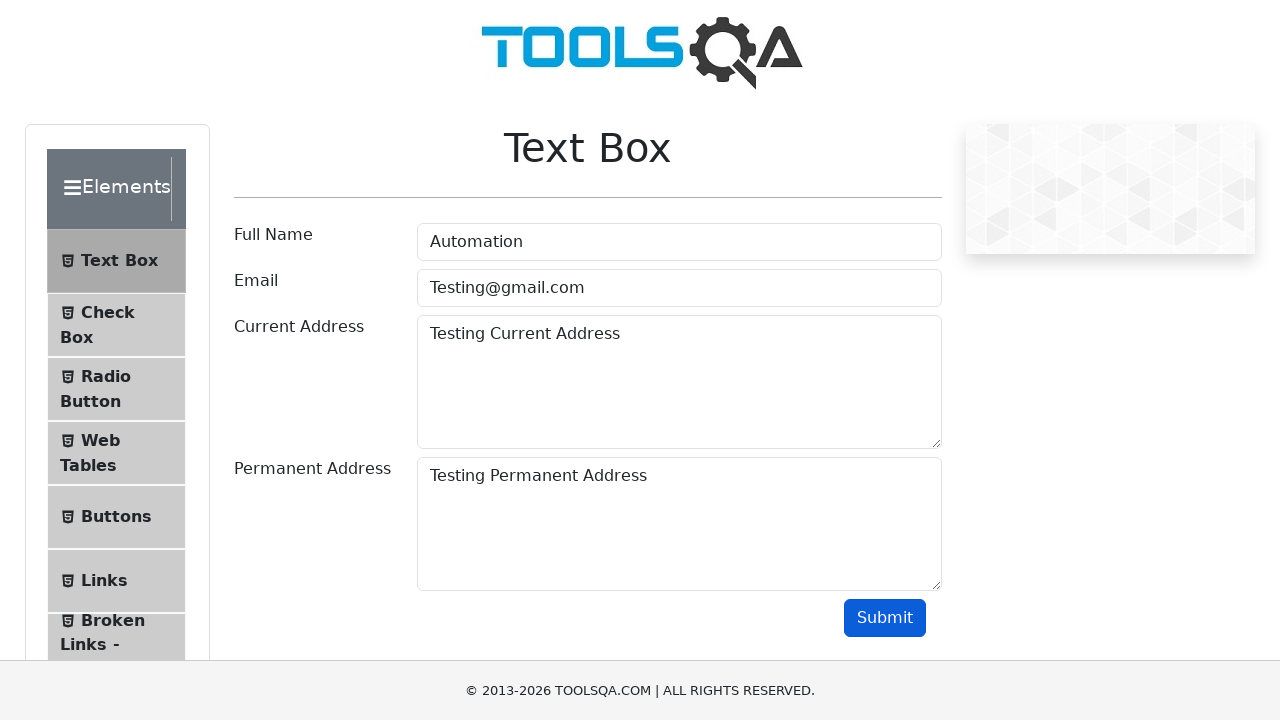

Verified Full Name 'Automation' is displayed in results
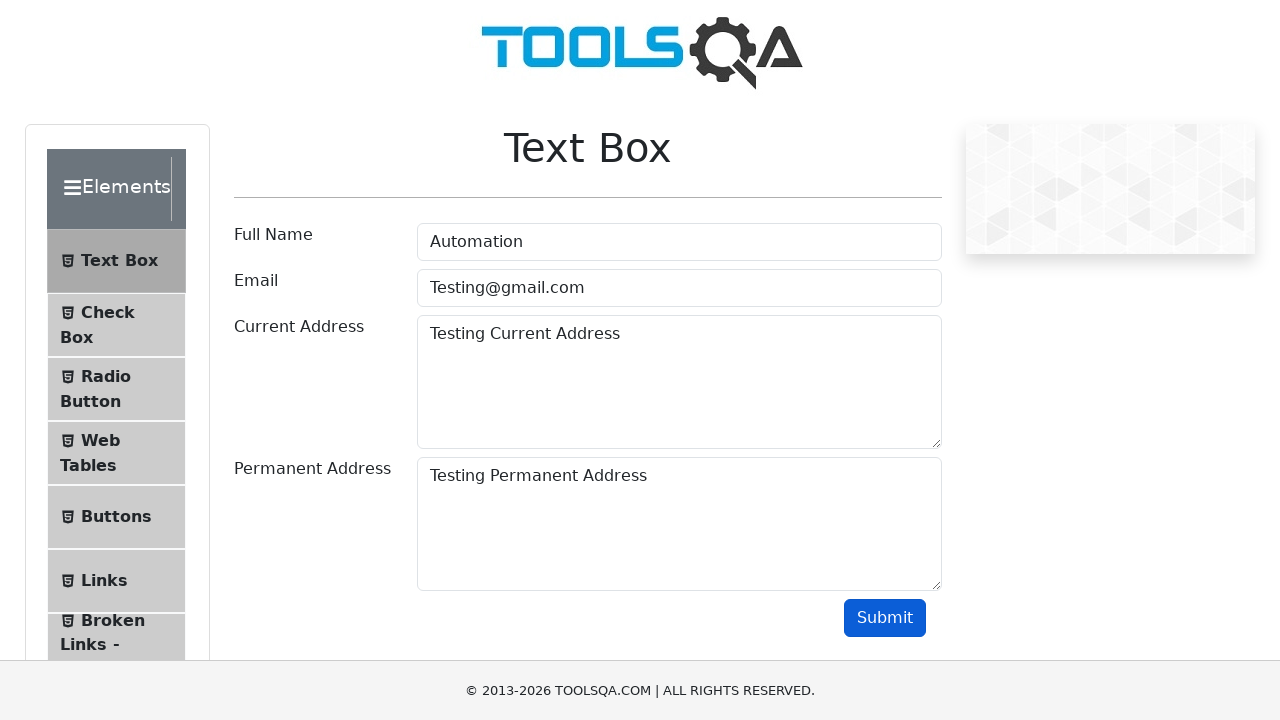

Verified Email containing 'Testing' is displayed in results
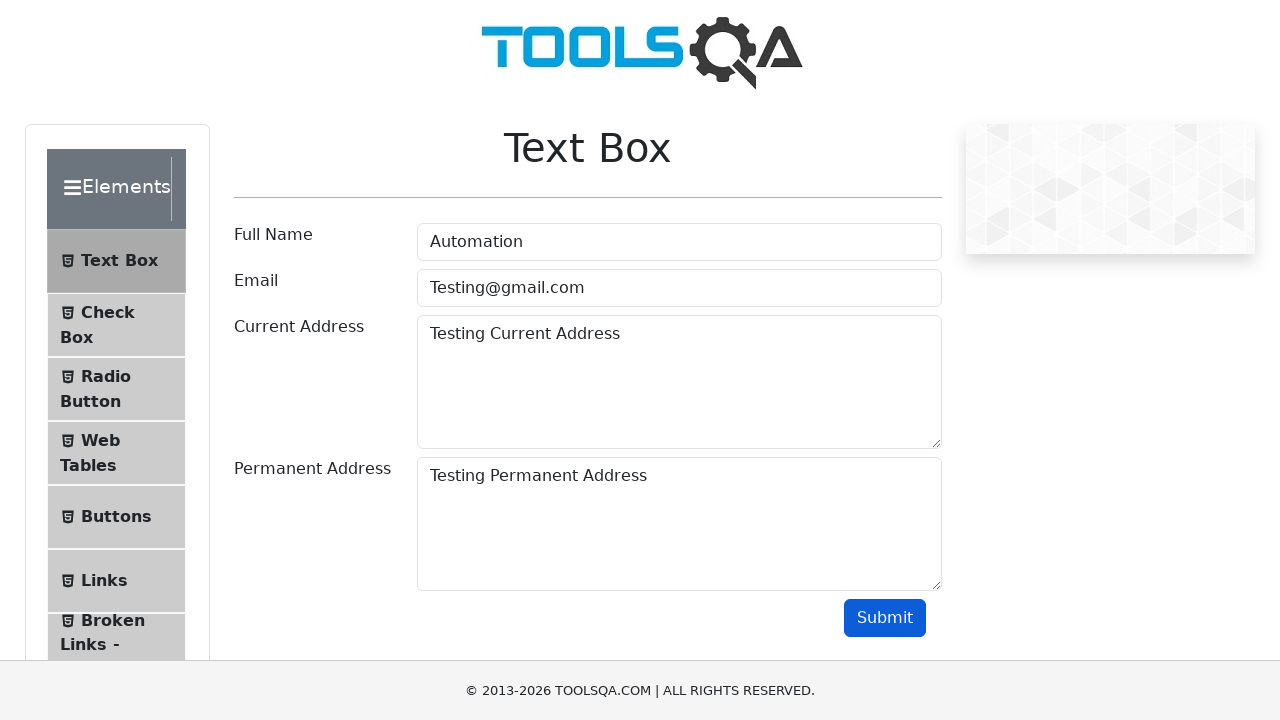

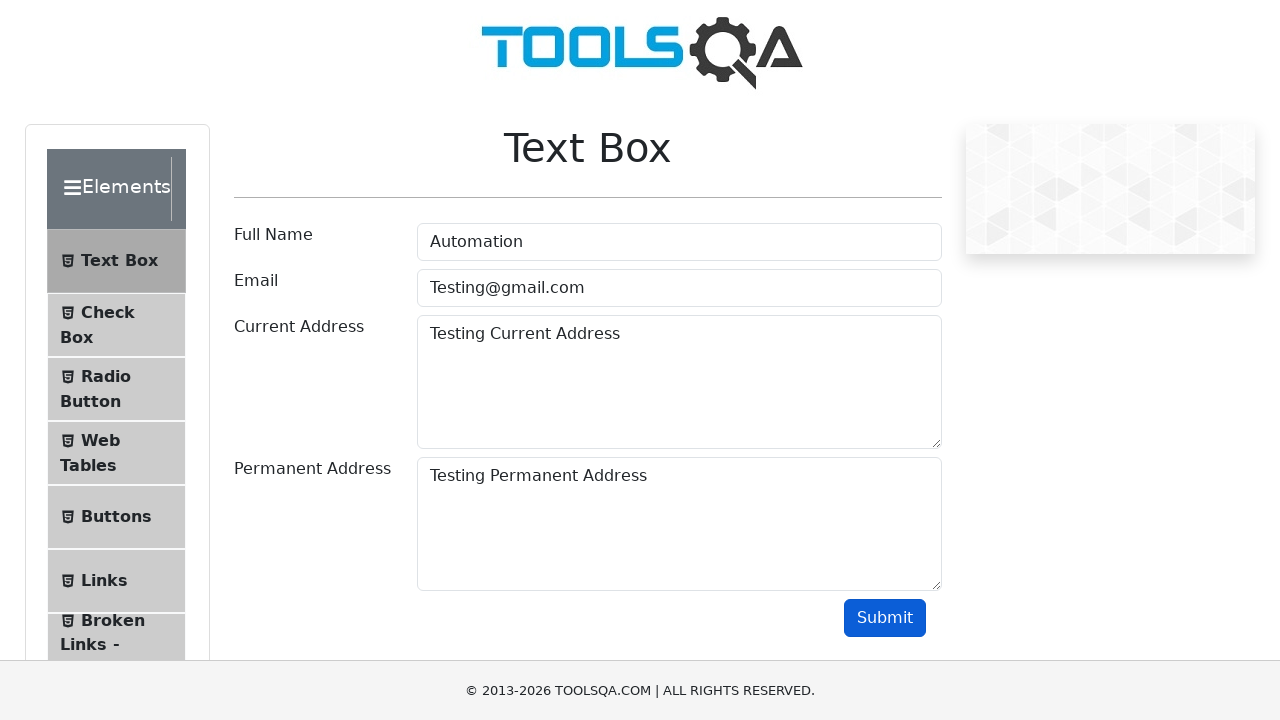